Tests calculator operations (addition, subtraction, multiplication, division) by entering two numbers, selecting an operation, clicking calculate, and verifying the result

Starting URL: https://testpages.eviltester.com/styled/calculator

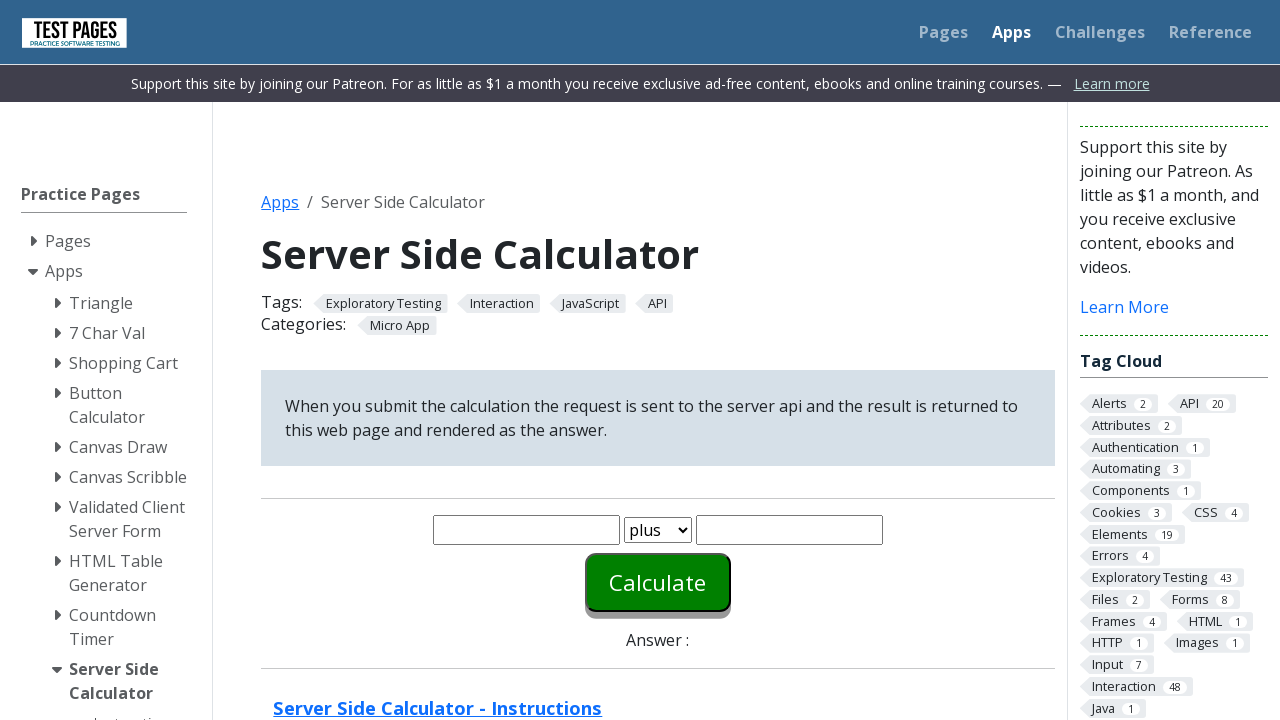

Cleared first number field on #number1
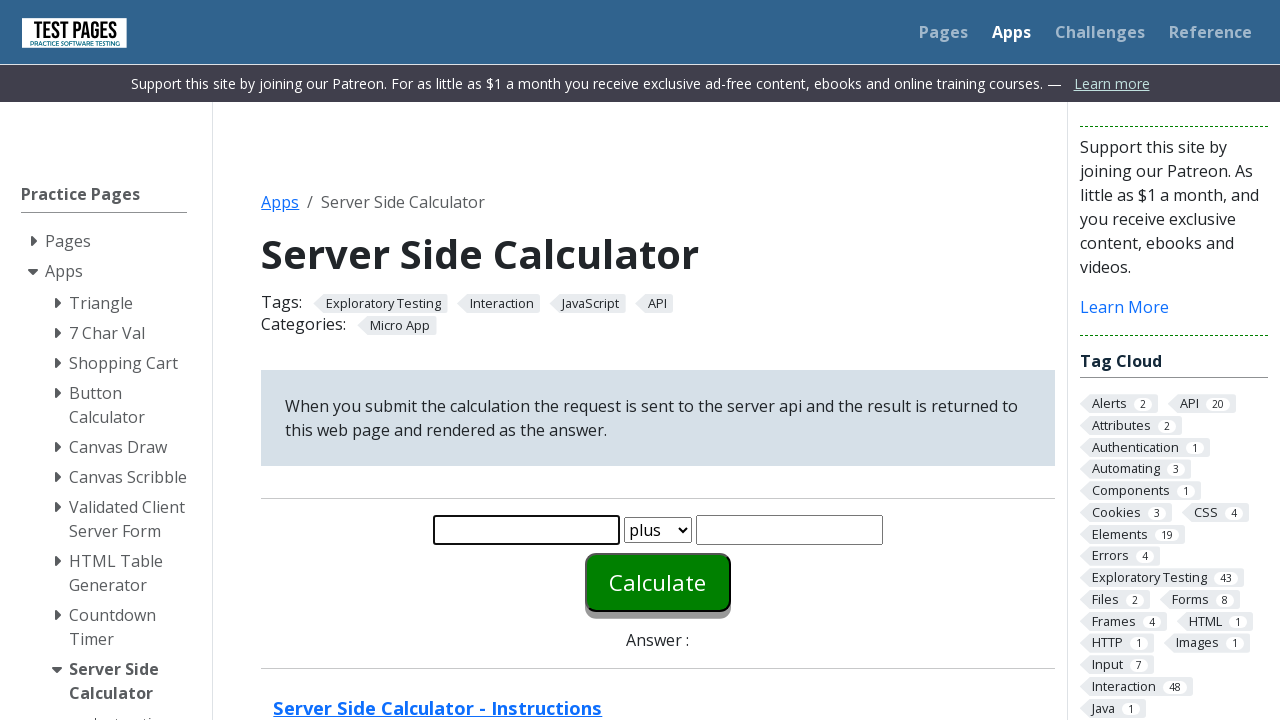

Entered first number: 8 on #number1
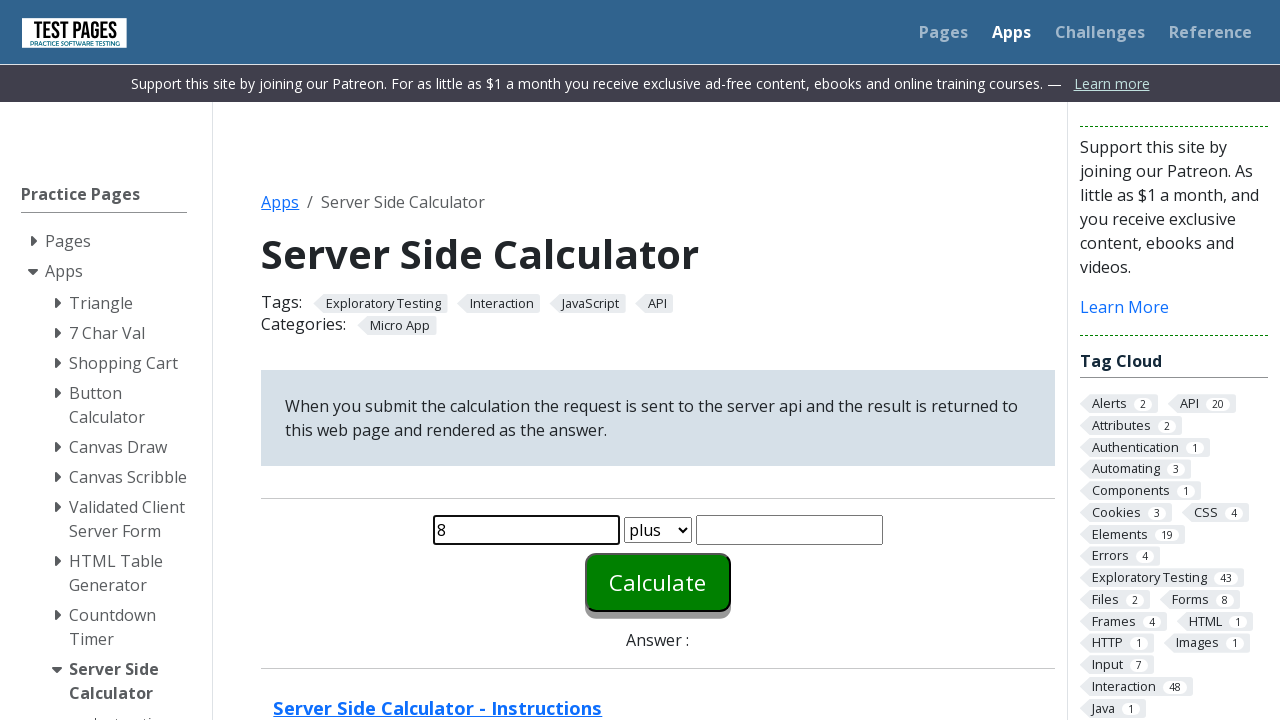

Cleared second number field on #number2
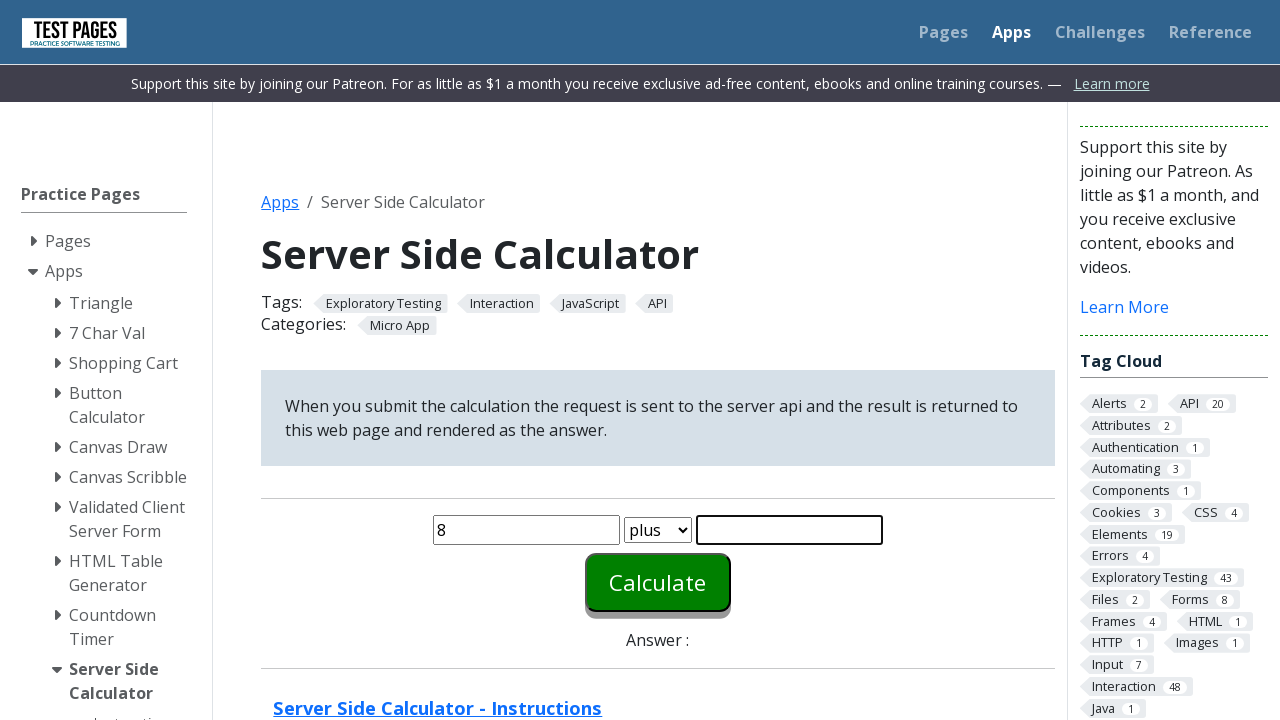

Entered second number: 4 on #number2
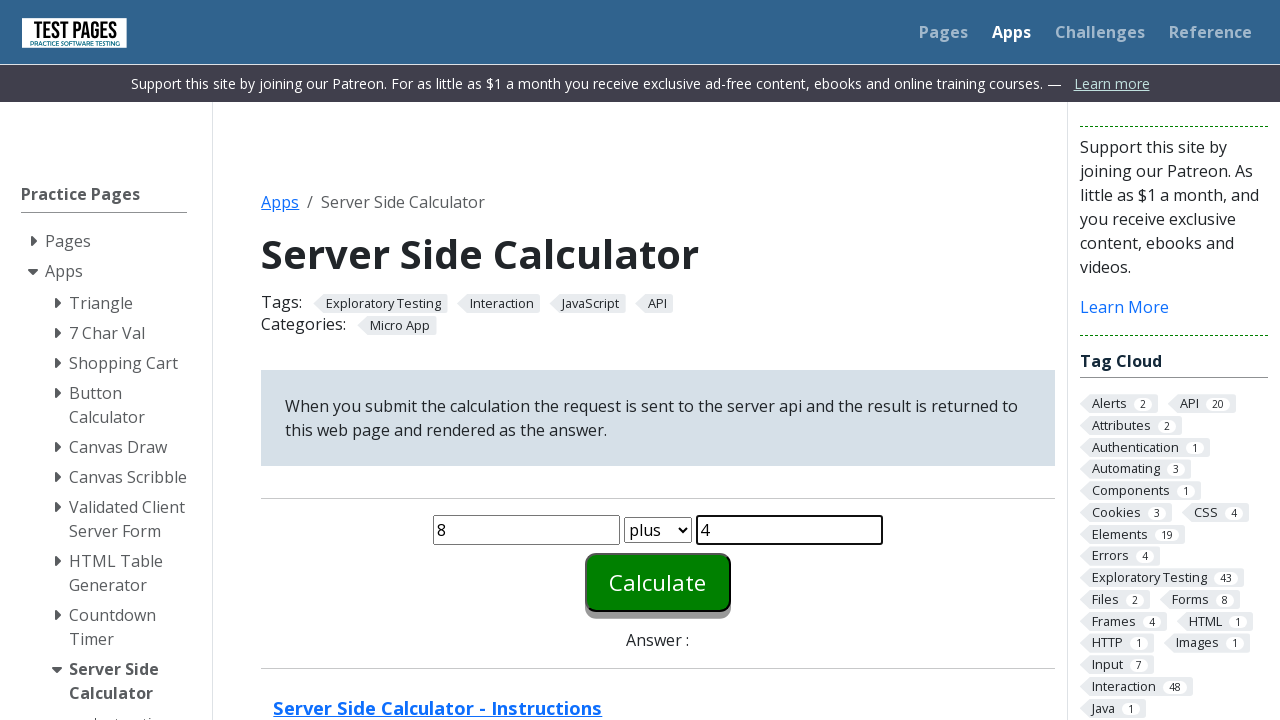

Selected operation: plus on #function
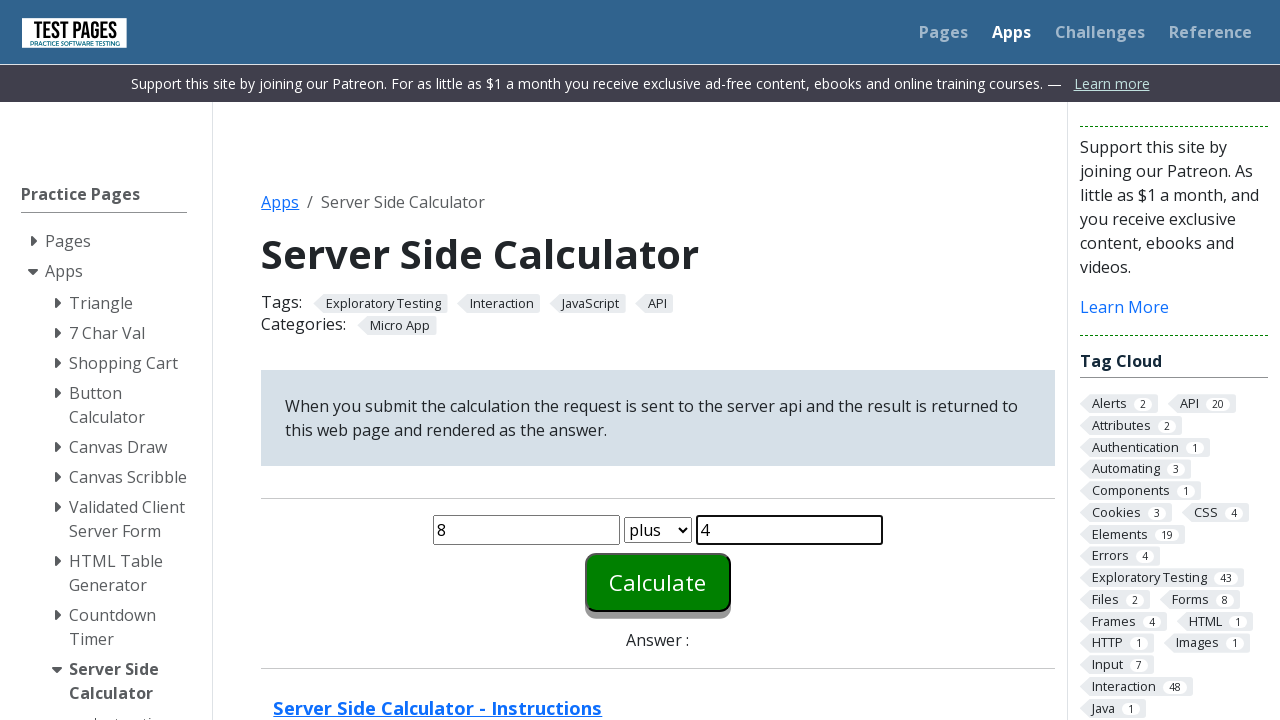

Clicked calculate button at (658, 582) on #calculate
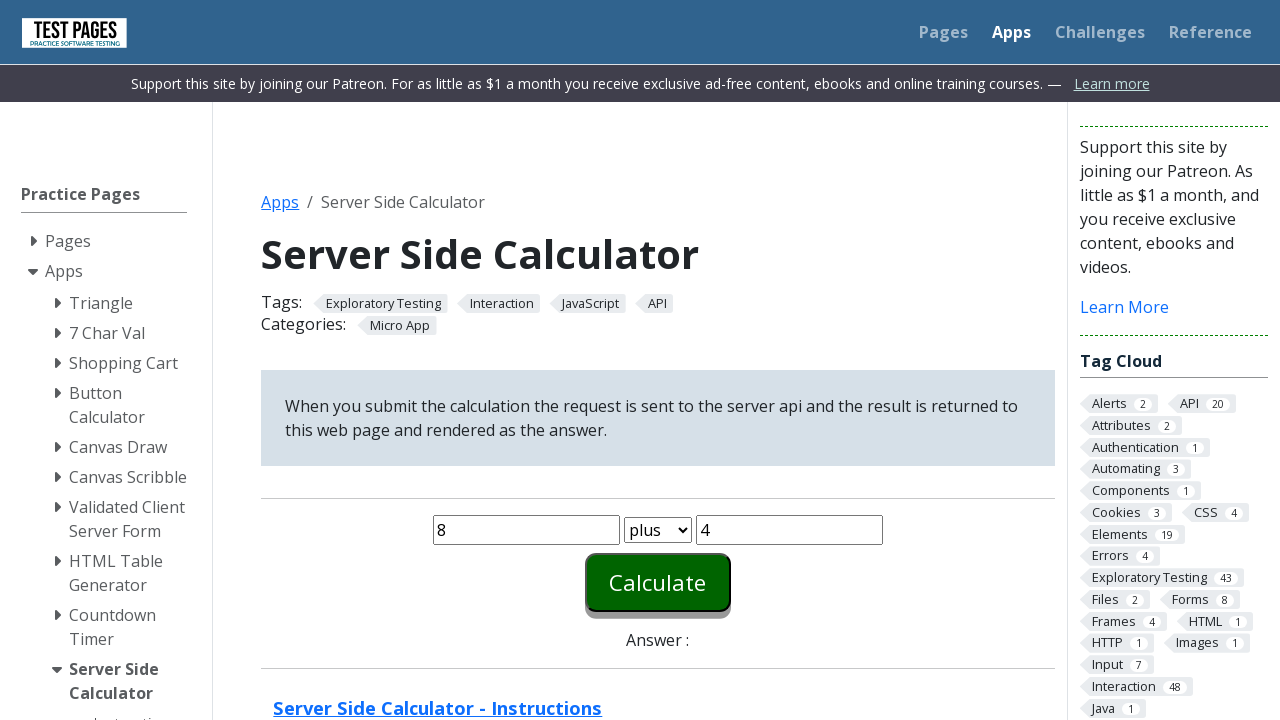

Answer element loaded
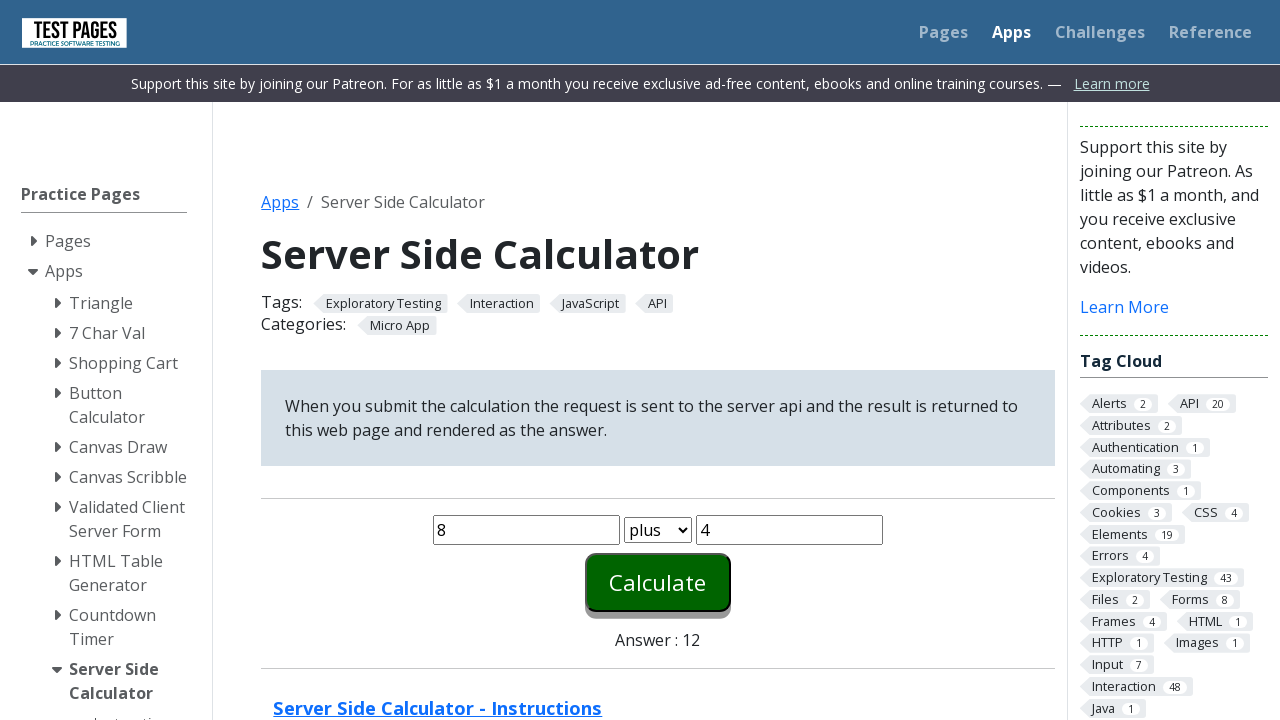

Retrieved answer: 12
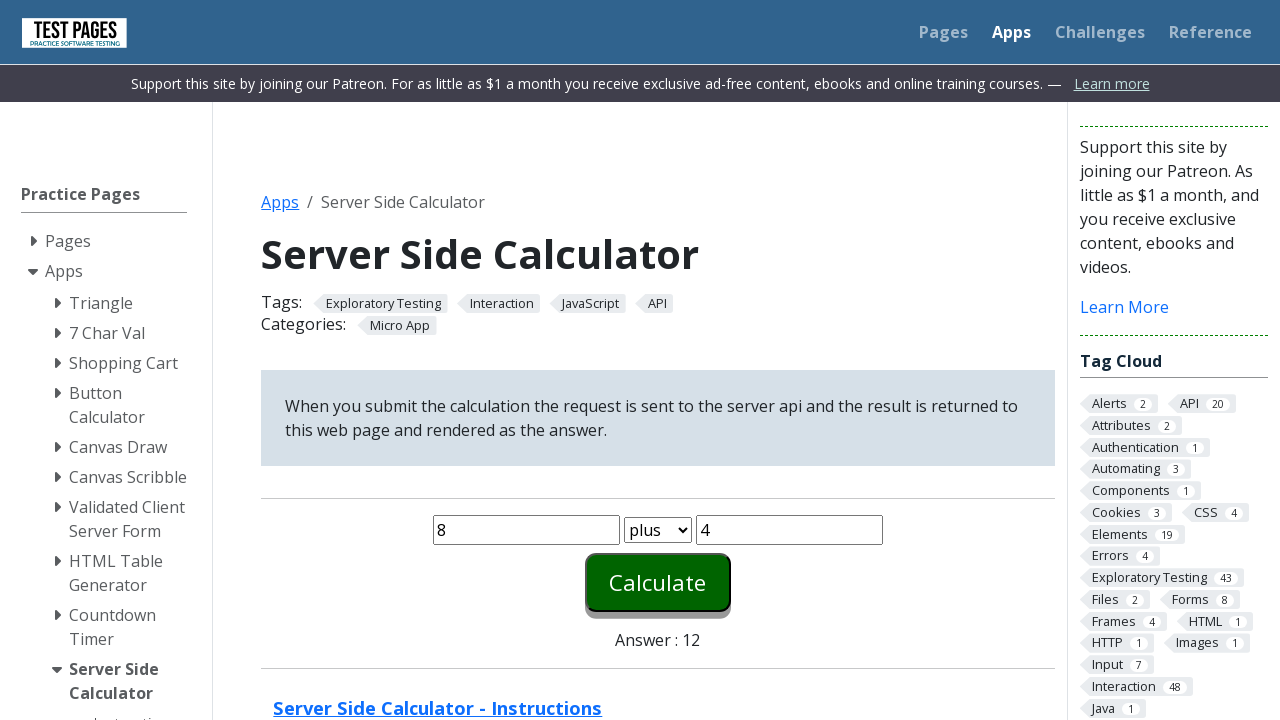

Verified result: plus operation (8 plus 4) = 12 ✓
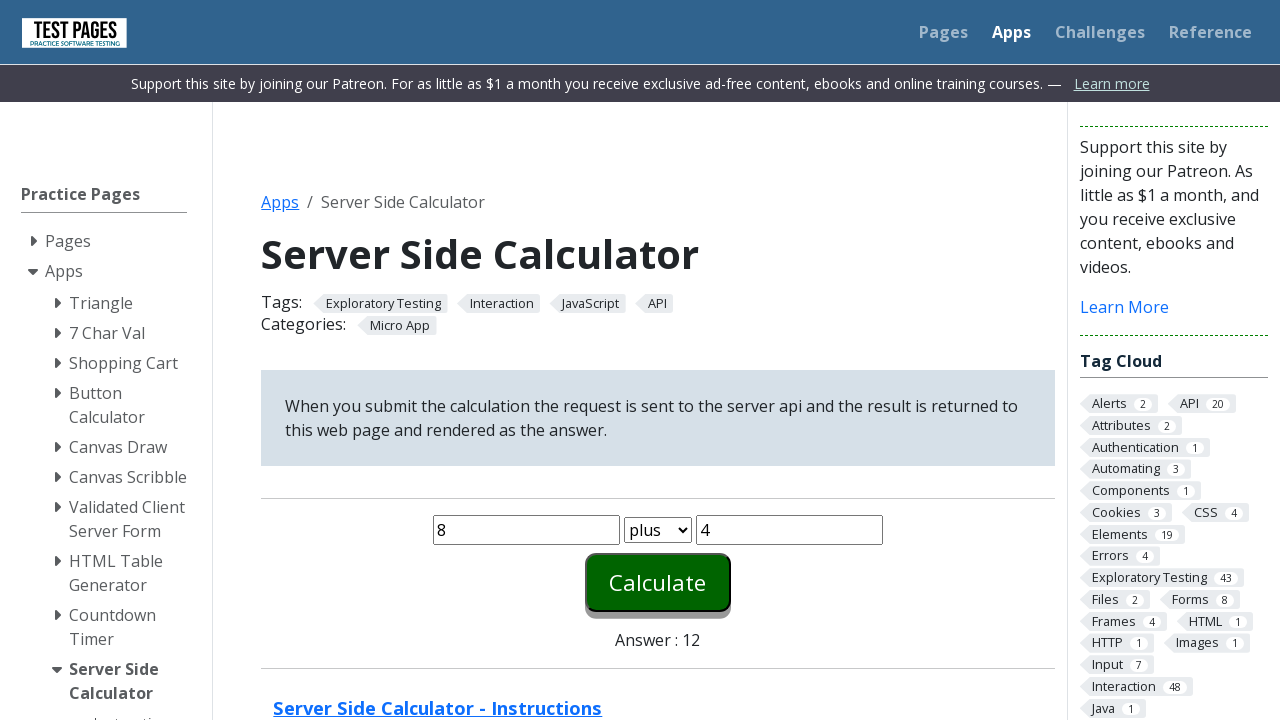

Cleared first number field on #number1
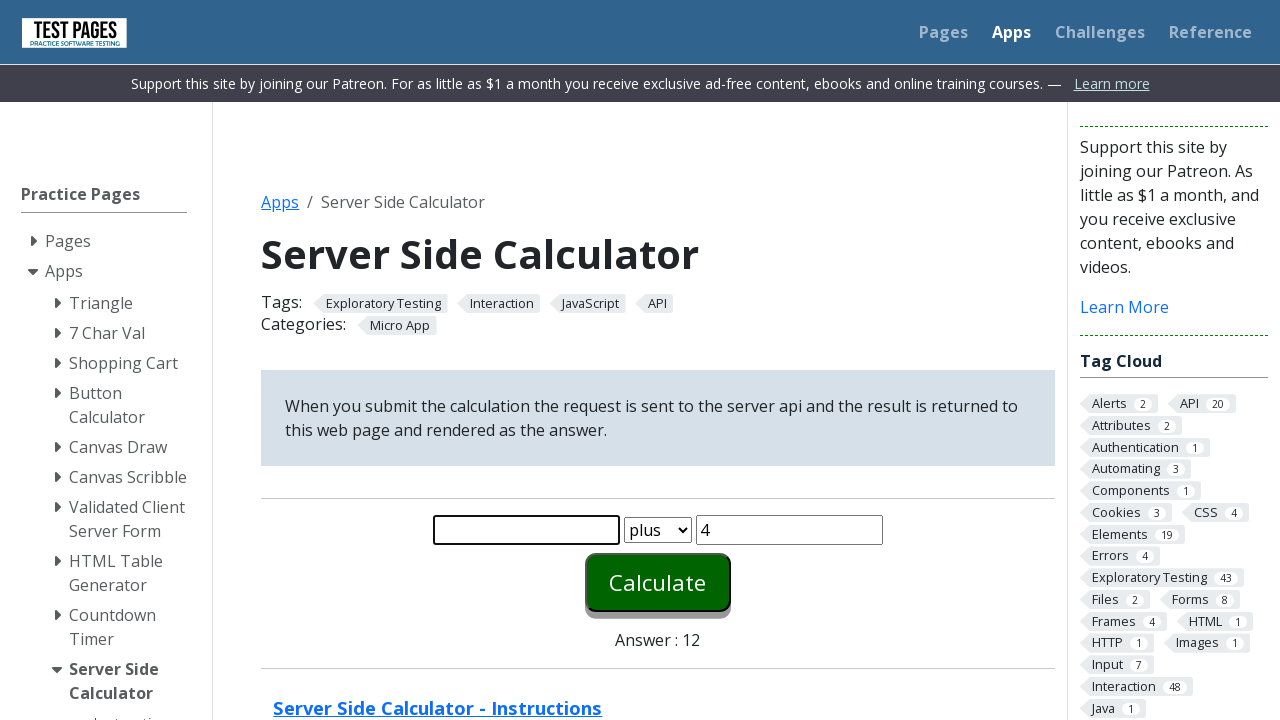

Entered first number: 8 on #number1
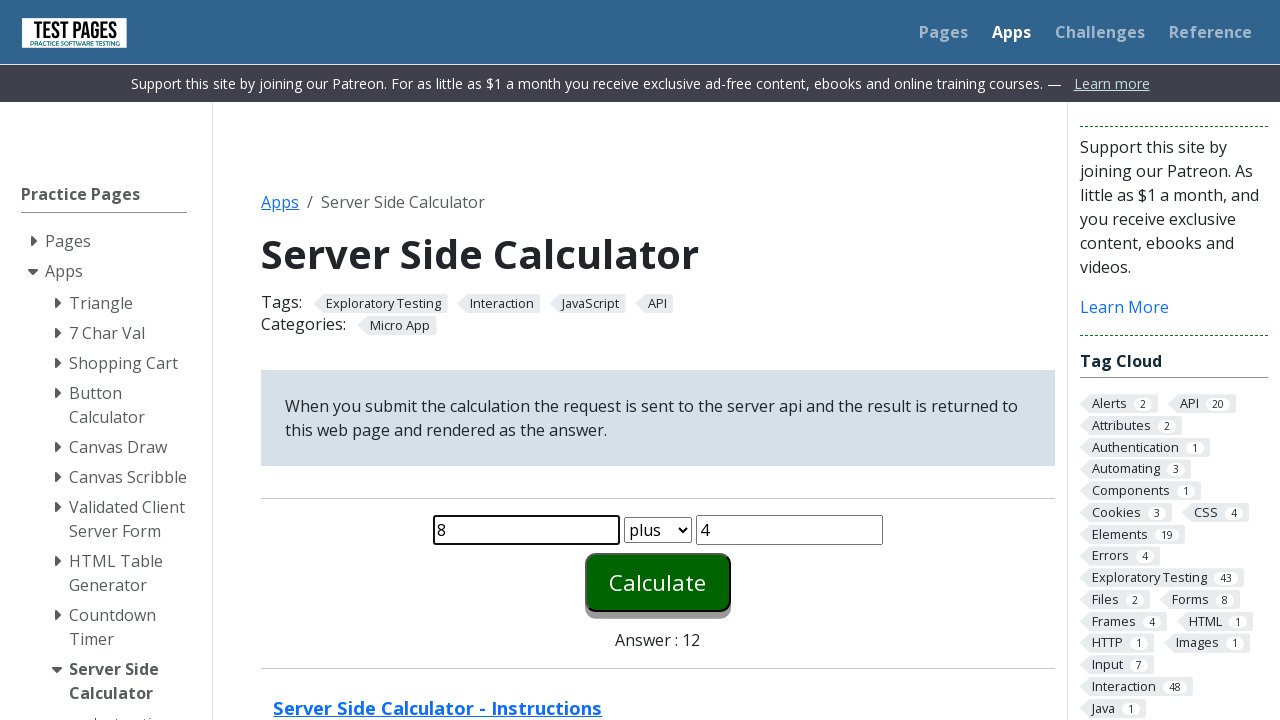

Cleared second number field on #number2
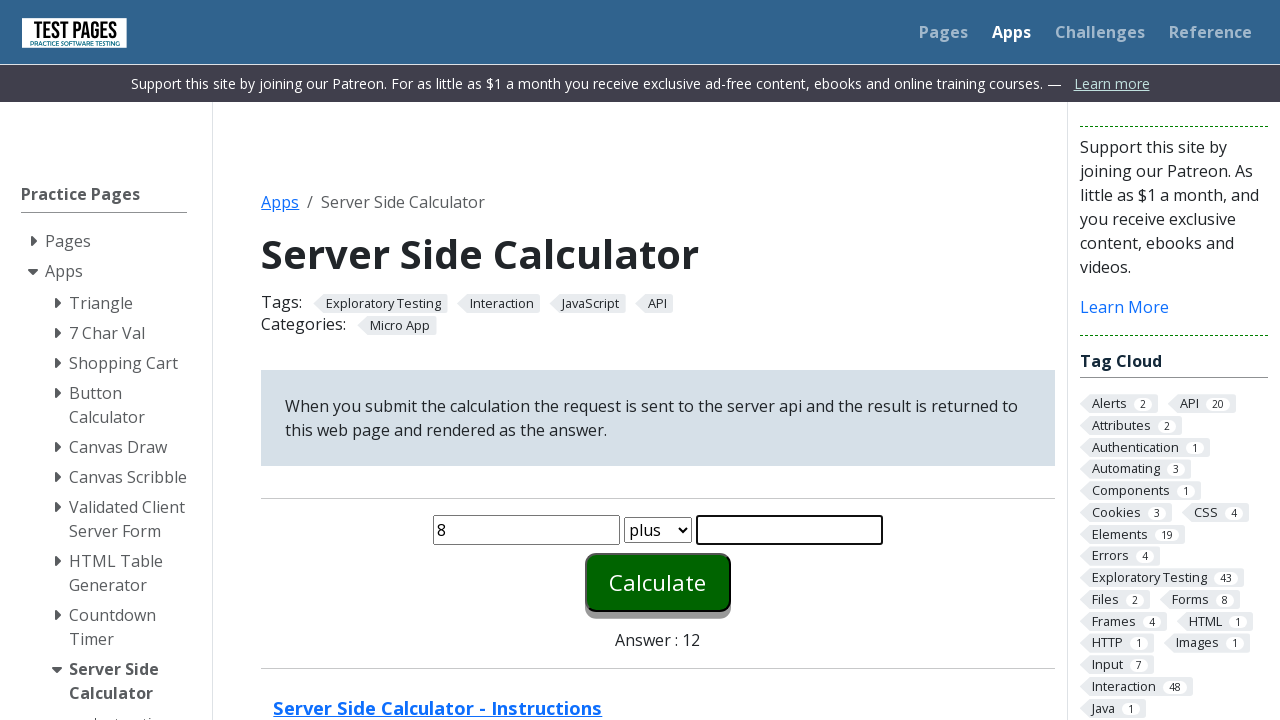

Entered second number: 4 on #number2
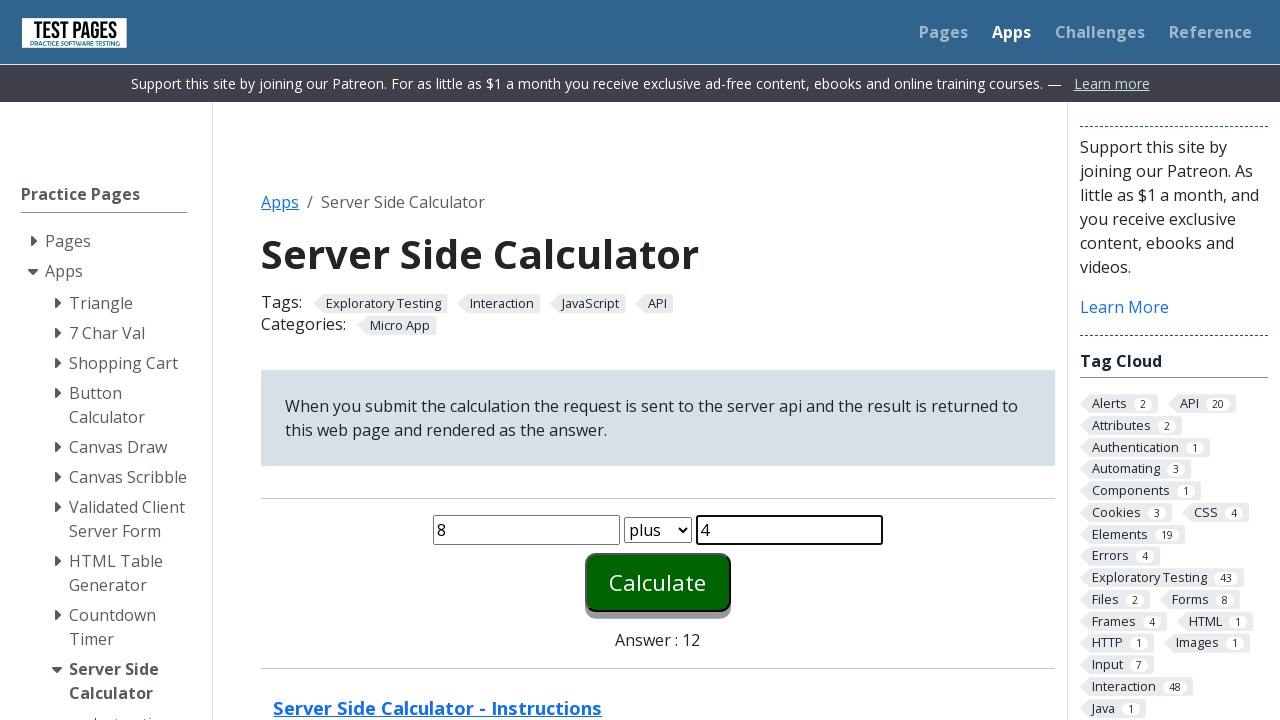

Selected operation: minus on #function
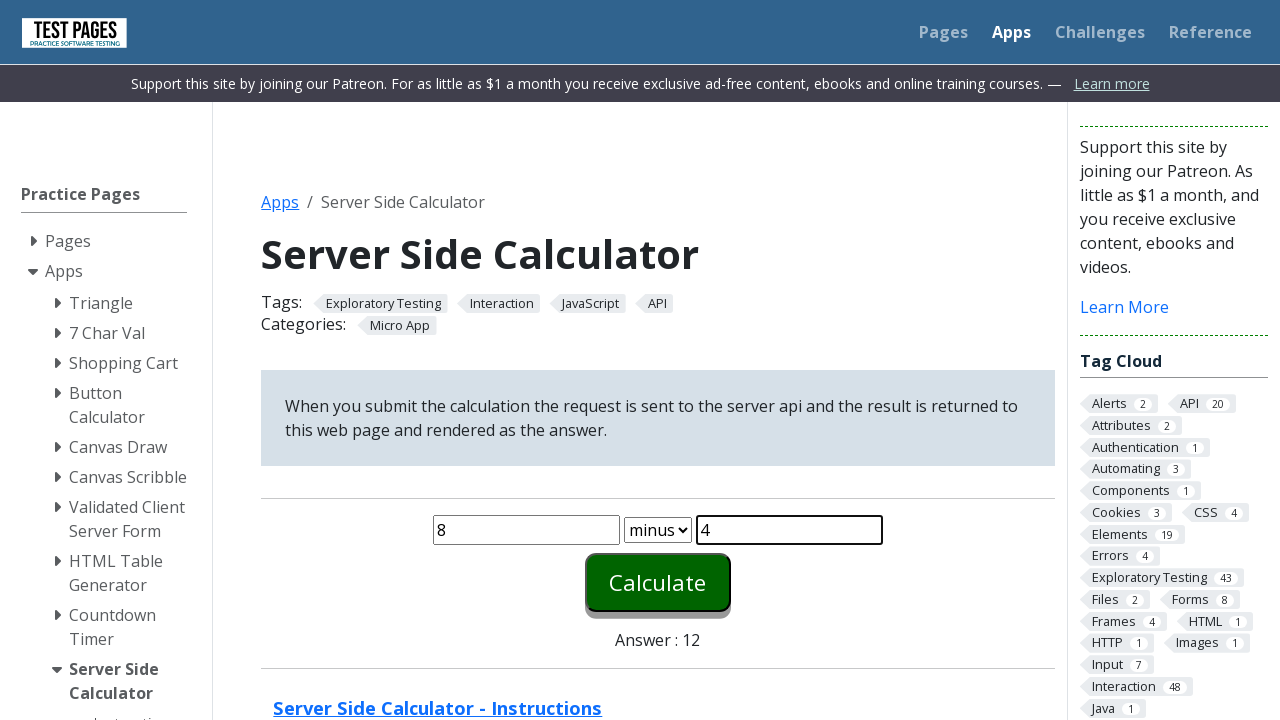

Clicked calculate button at (658, 582) on #calculate
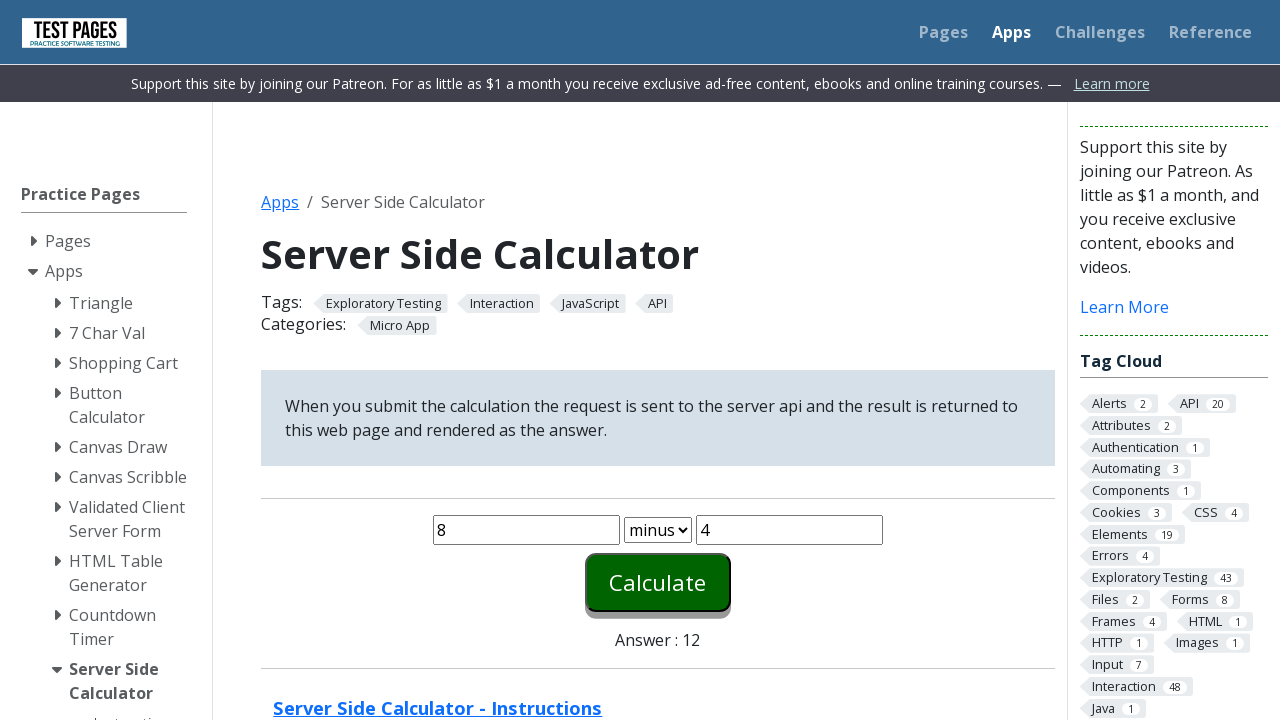

Answer element loaded
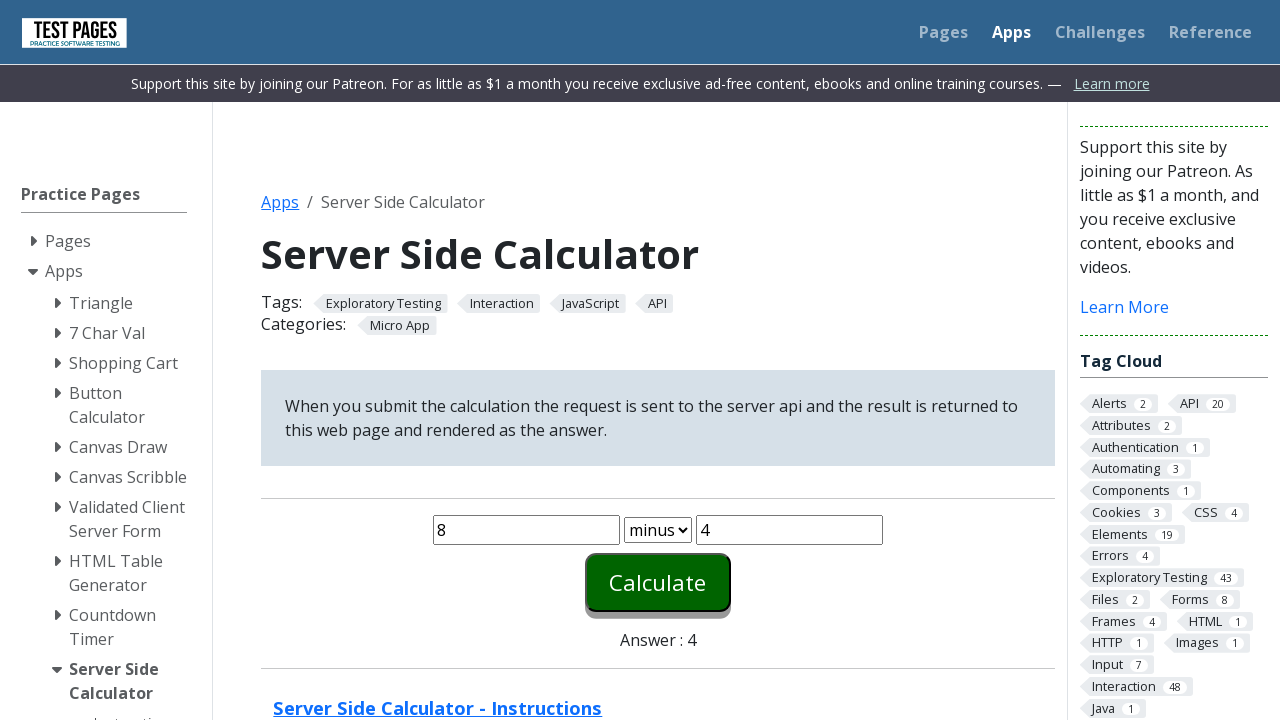

Retrieved answer: 4
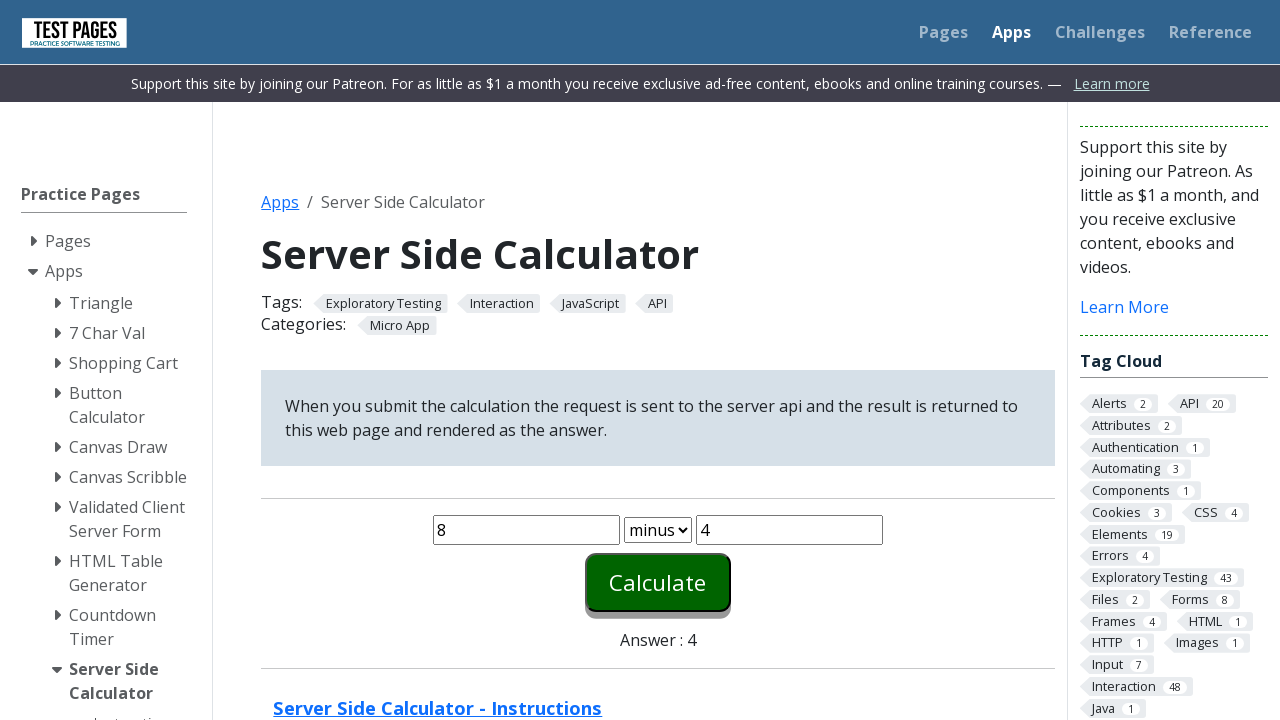

Verified result: minus operation (8 minus 4) = 4 ✓
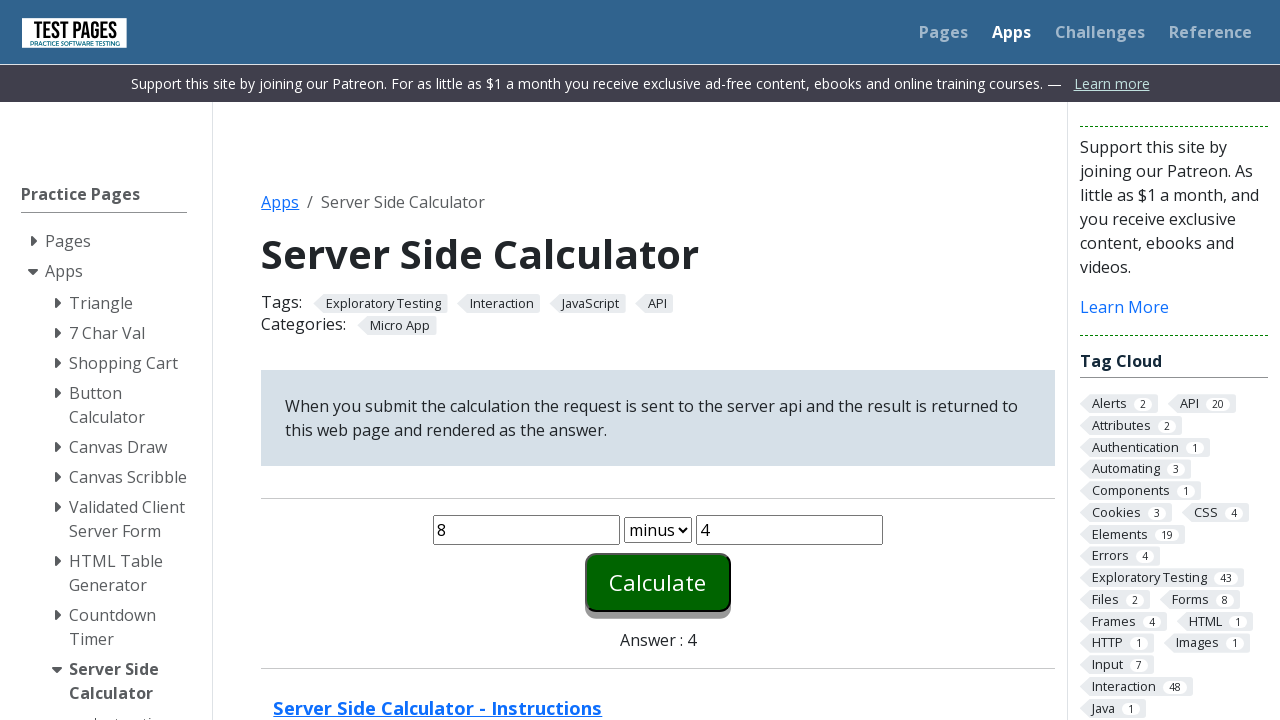

Cleared first number field on #number1
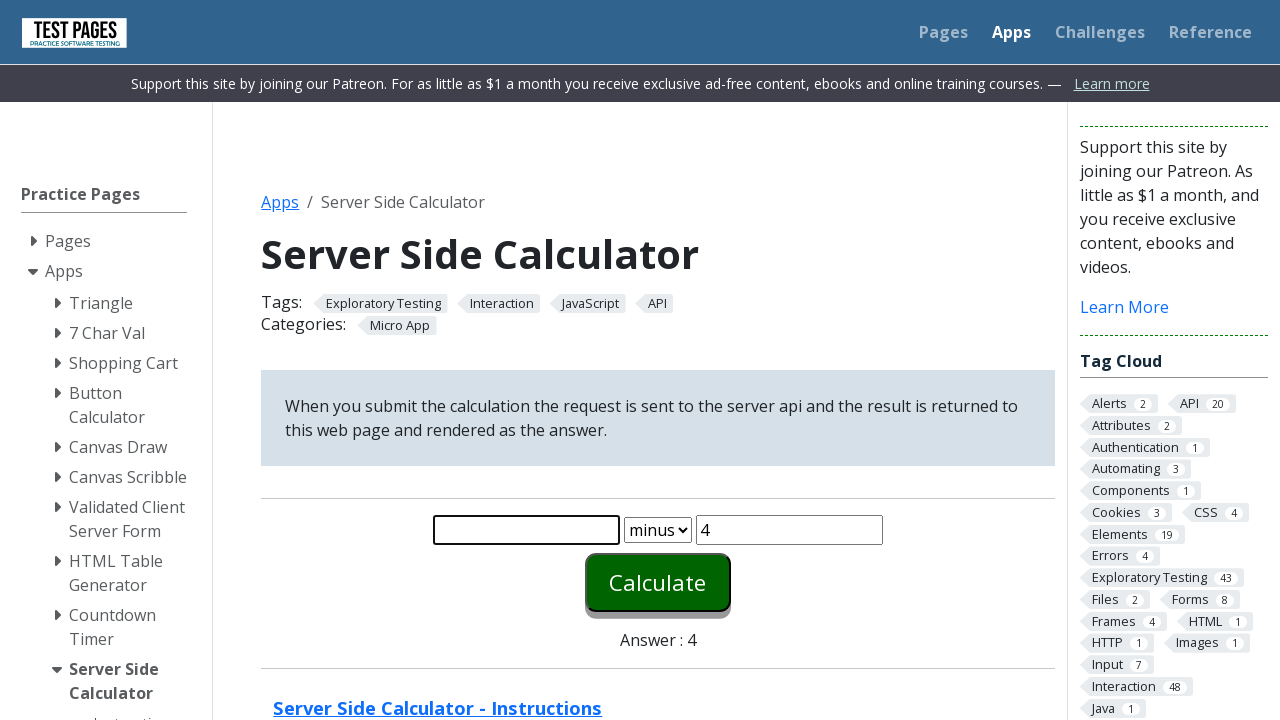

Entered first number: 8 on #number1
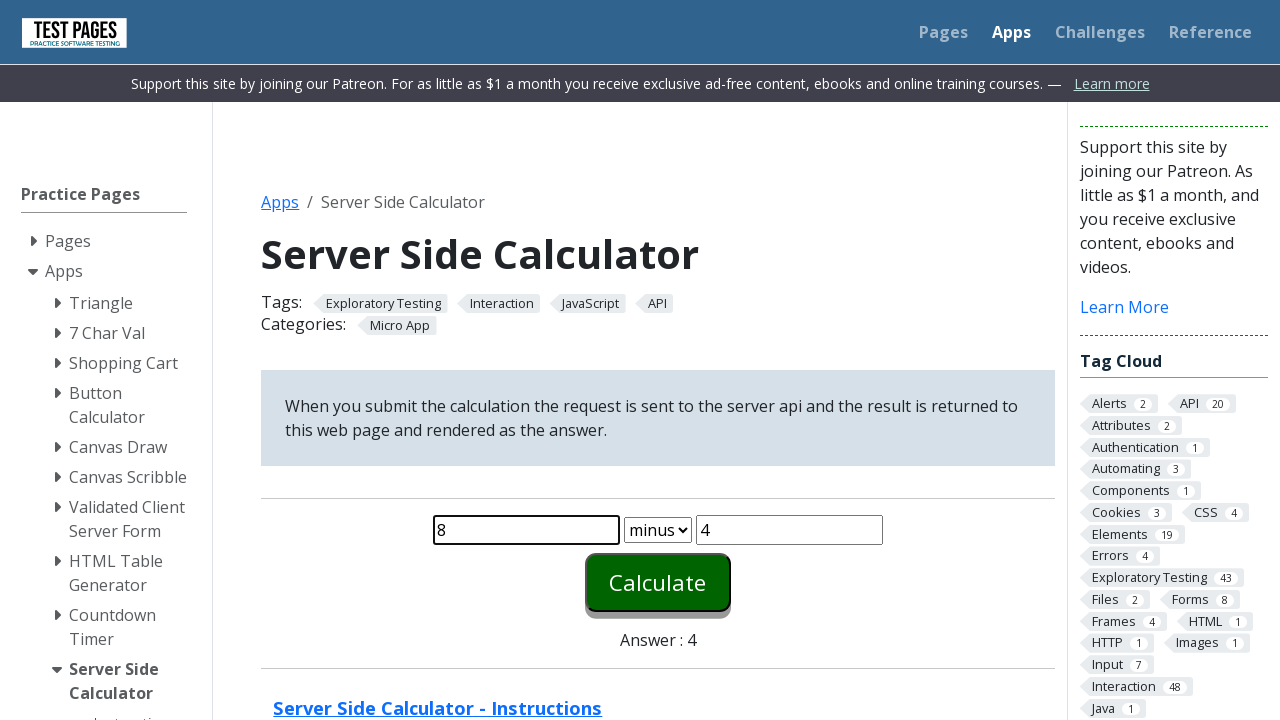

Cleared second number field on #number2
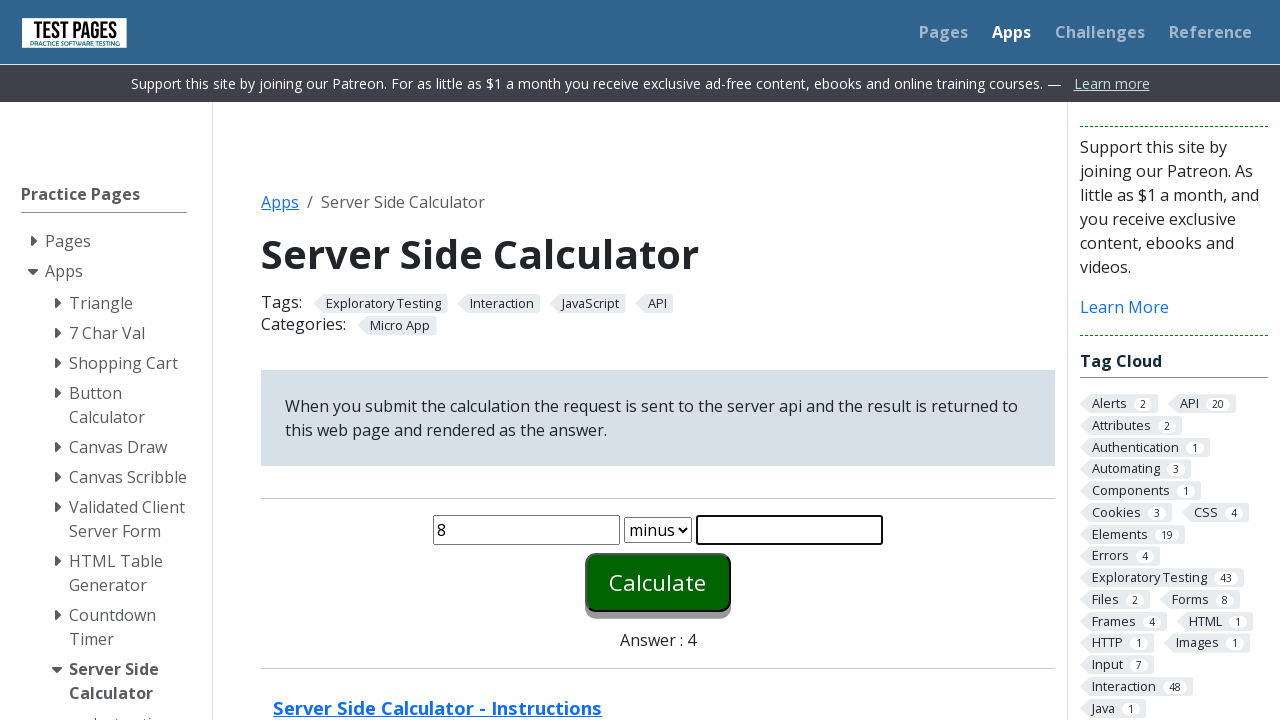

Entered second number: 4 on #number2
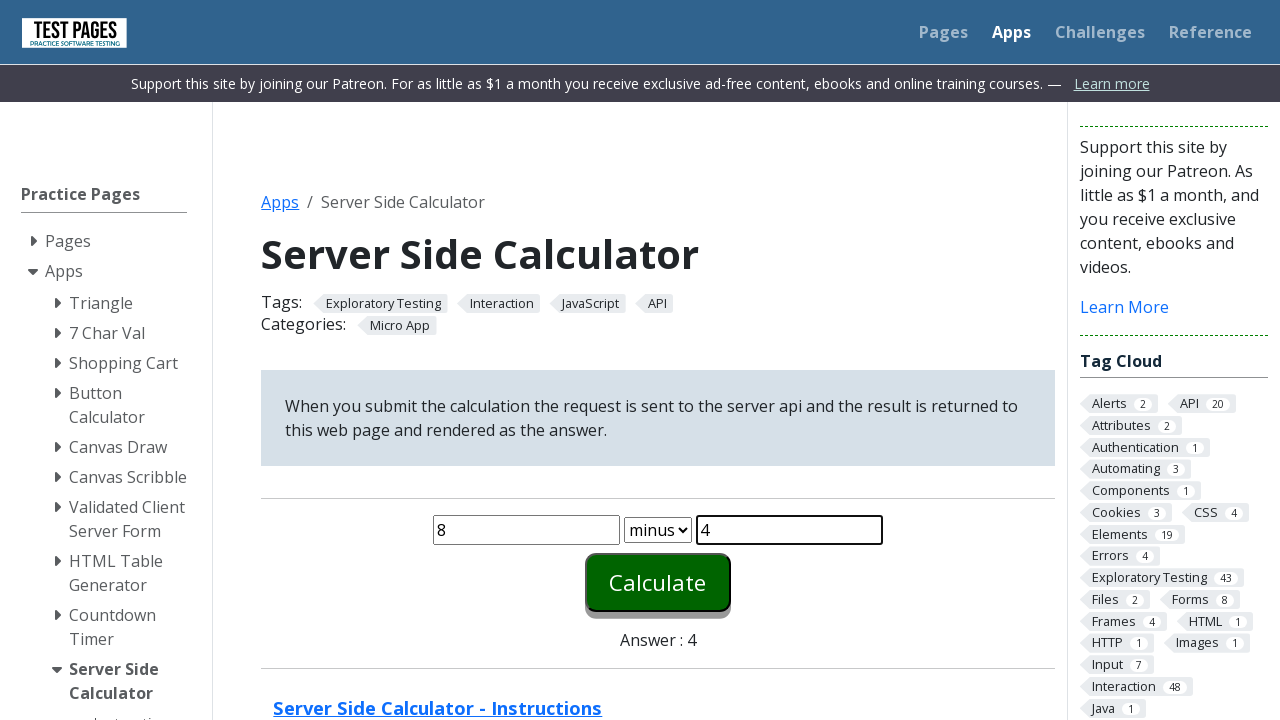

Selected operation: times on #function
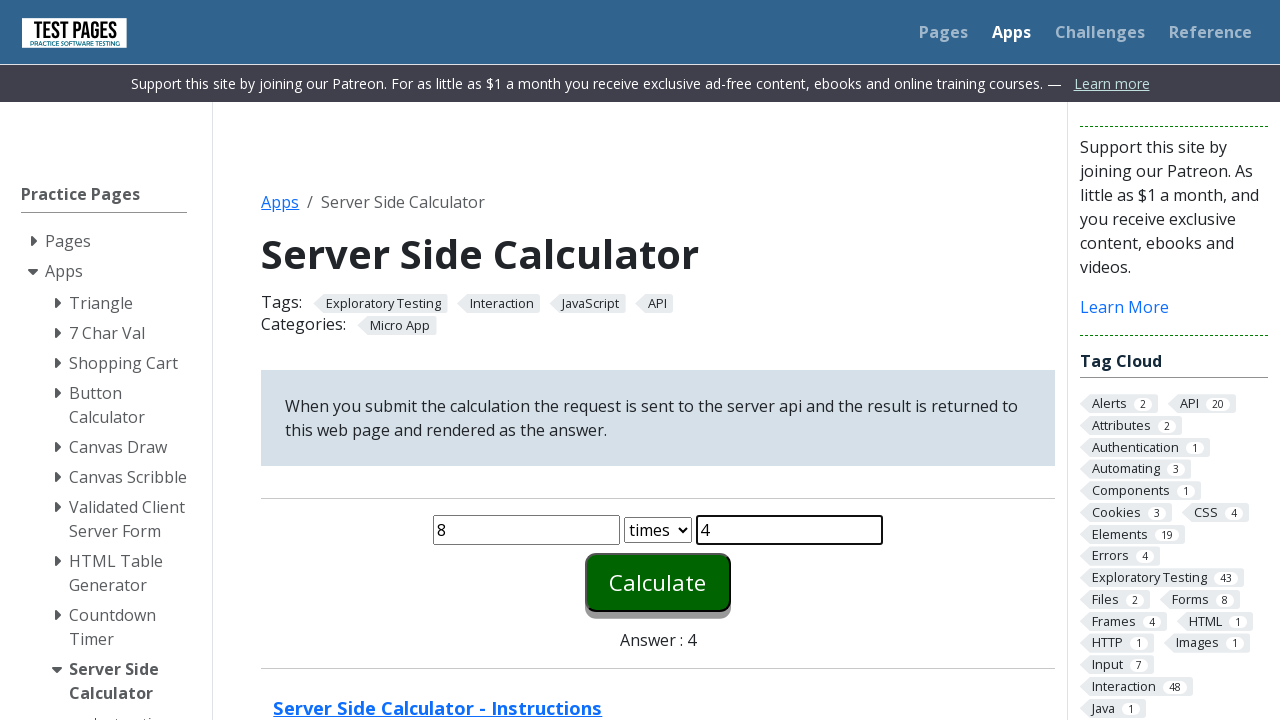

Clicked calculate button at (658, 582) on #calculate
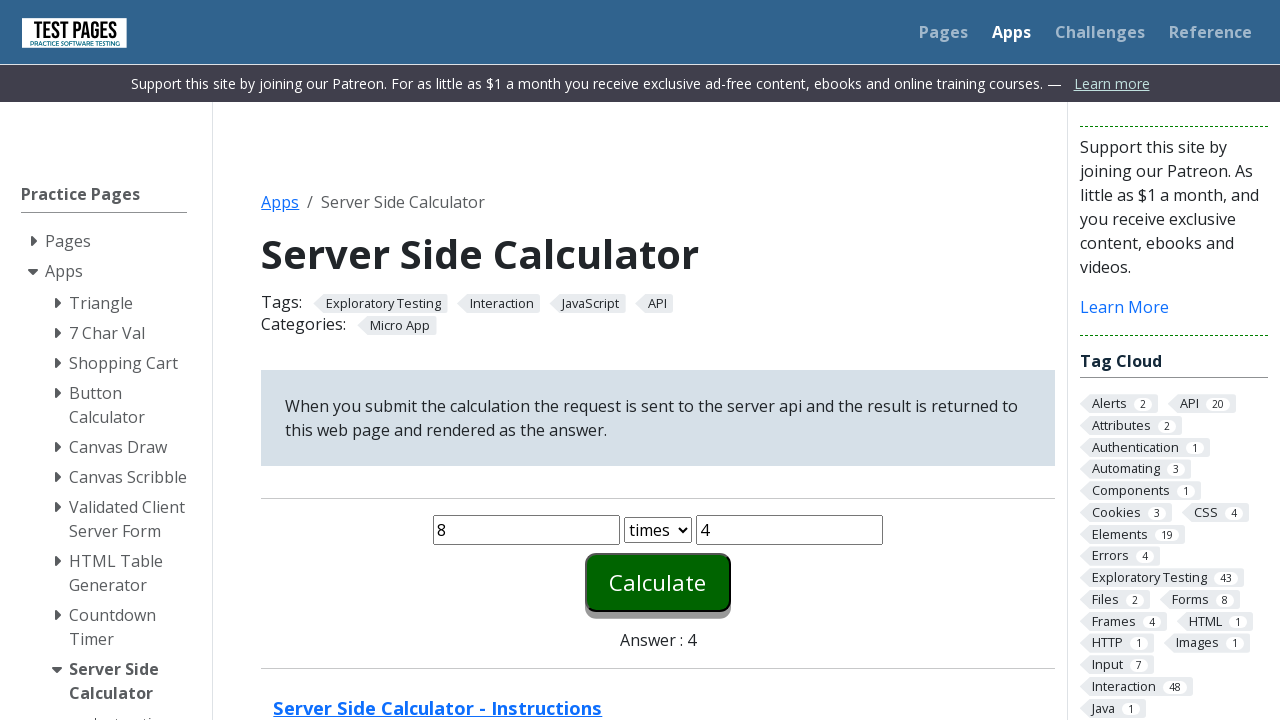

Answer element loaded
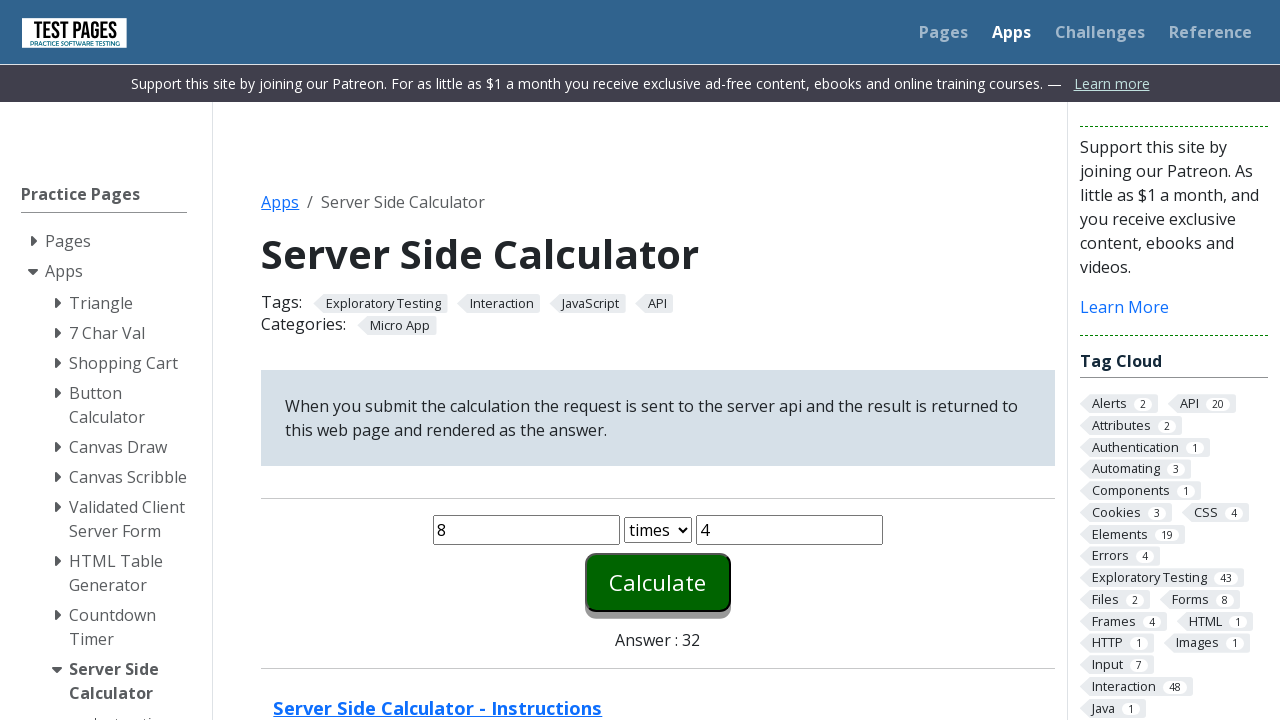

Retrieved answer: 32
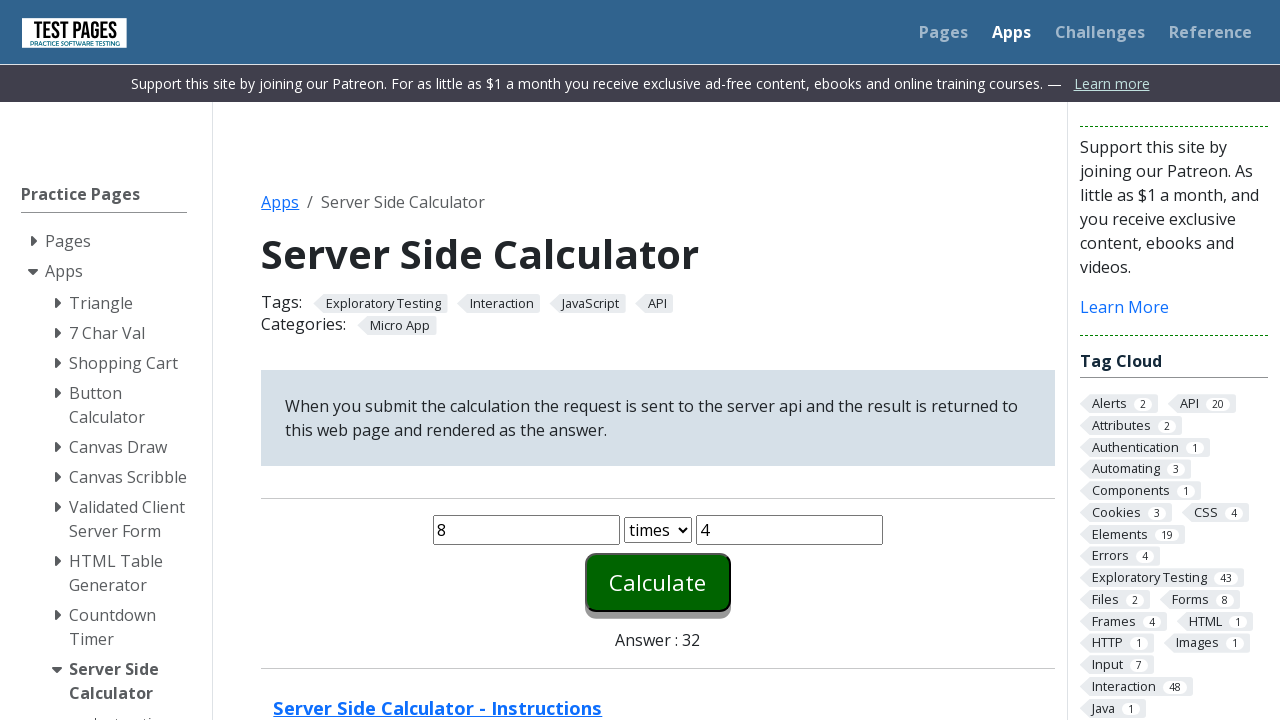

Verified result: times operation (8 times 4) = 32 ✓
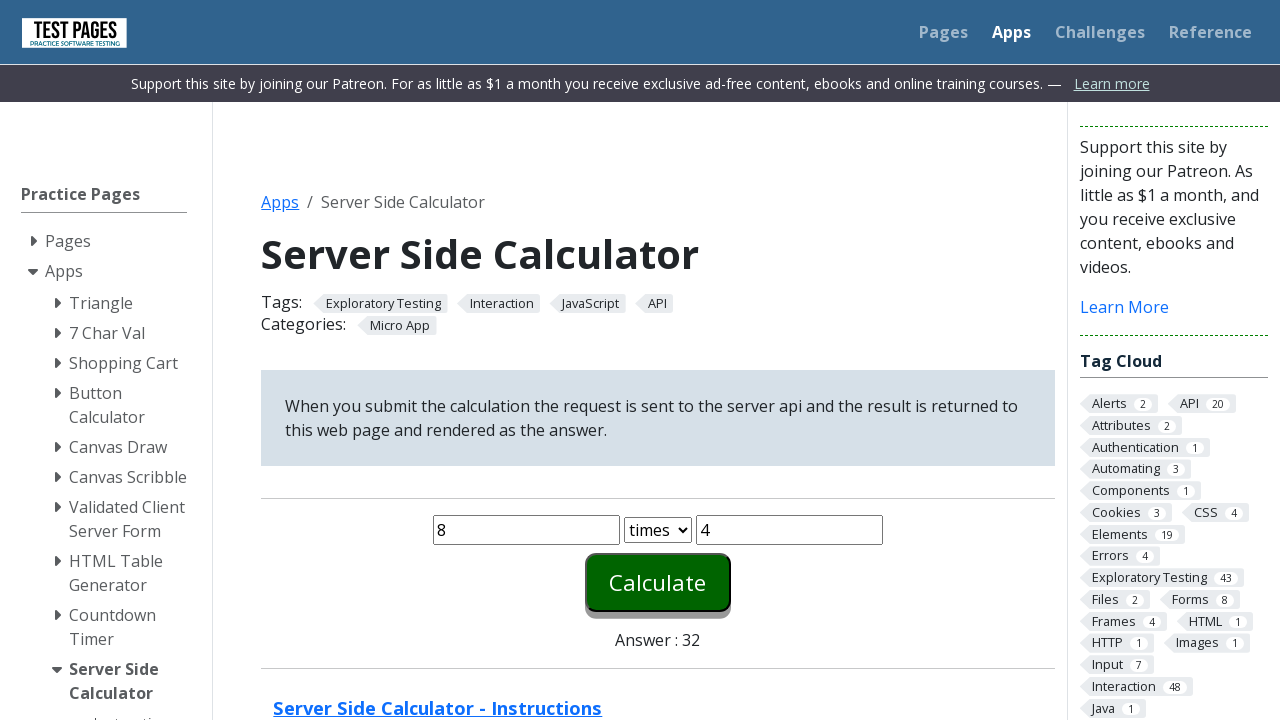

Cleared first number field on #number1
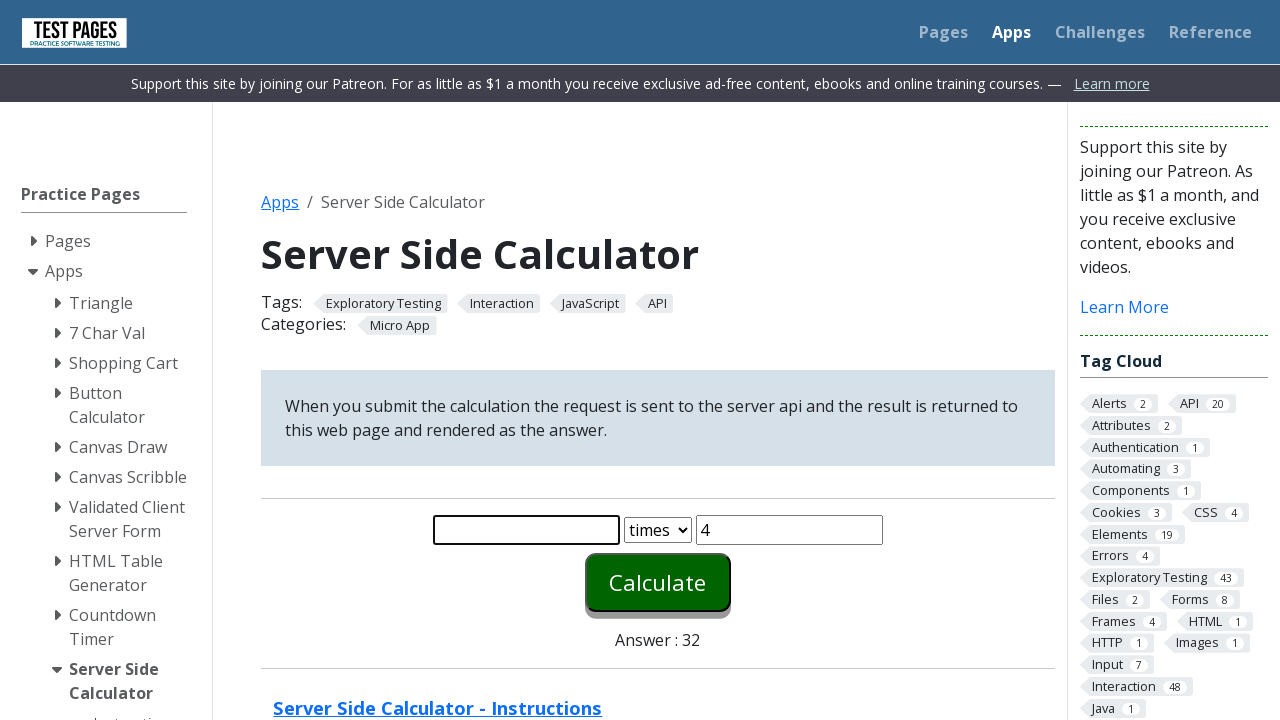

Entered first number: 8 on #number1
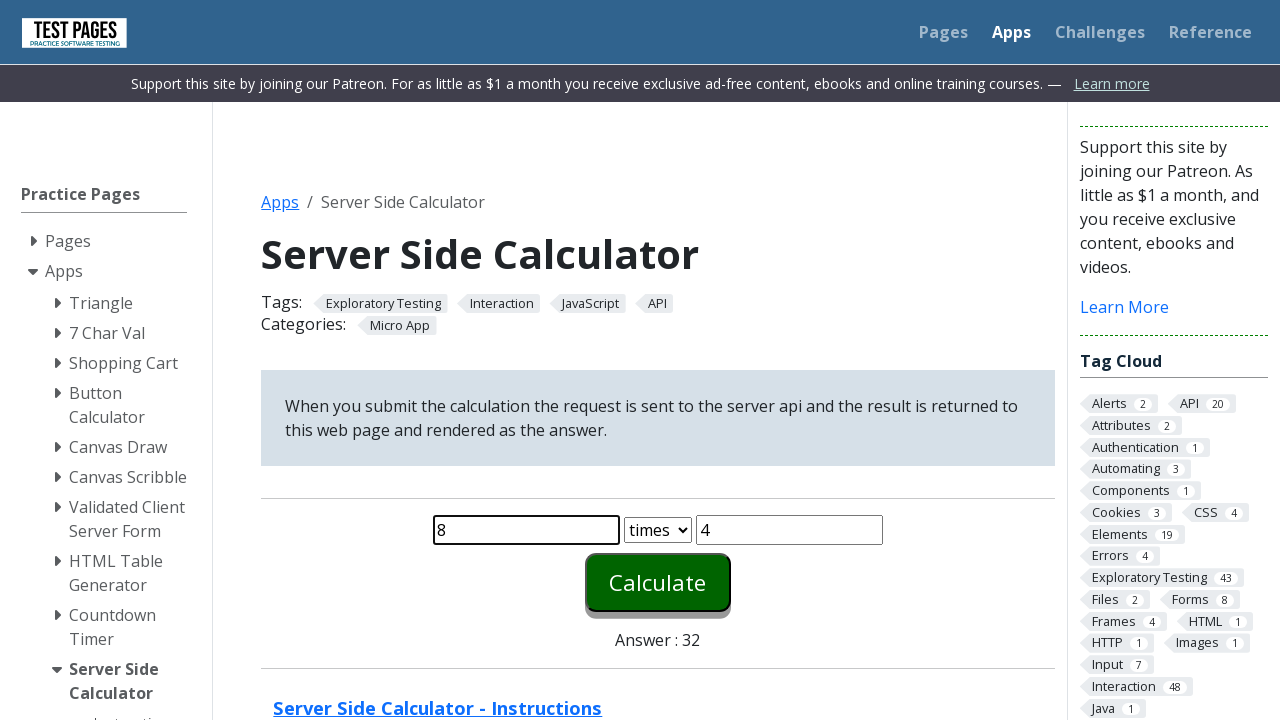

Cleared second number field on #number2
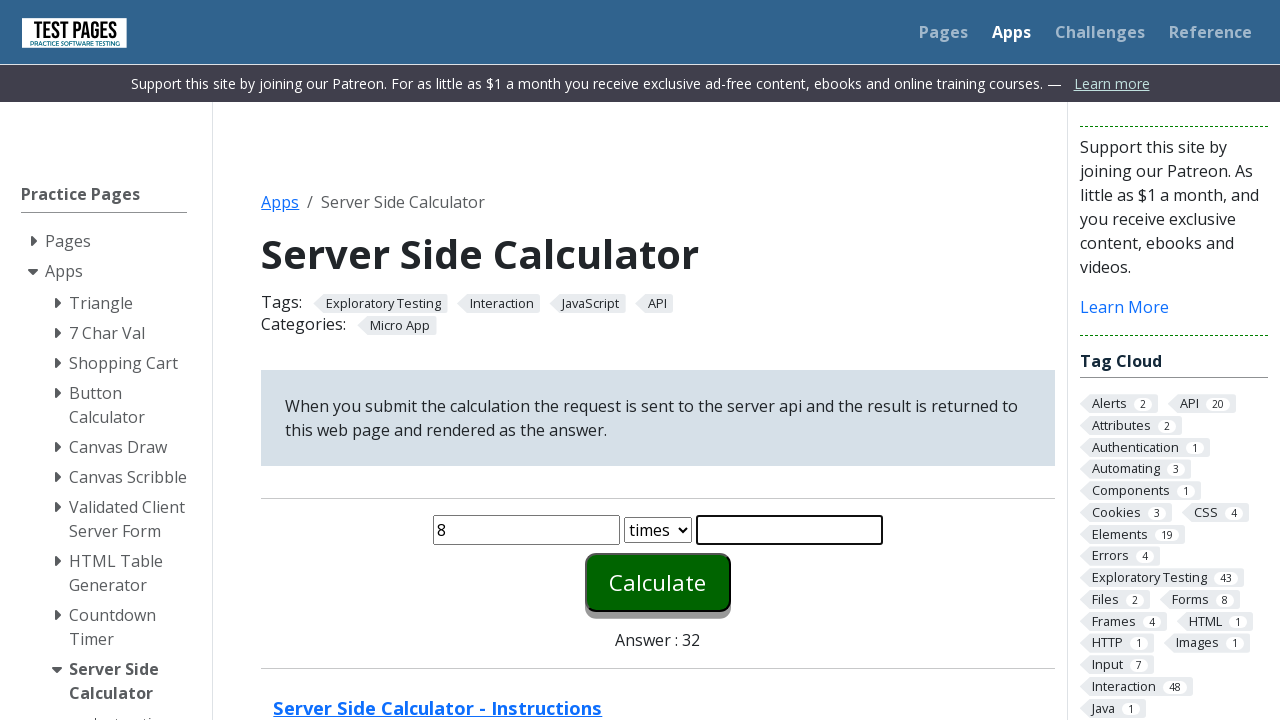

Entered second number: 4 on #number2
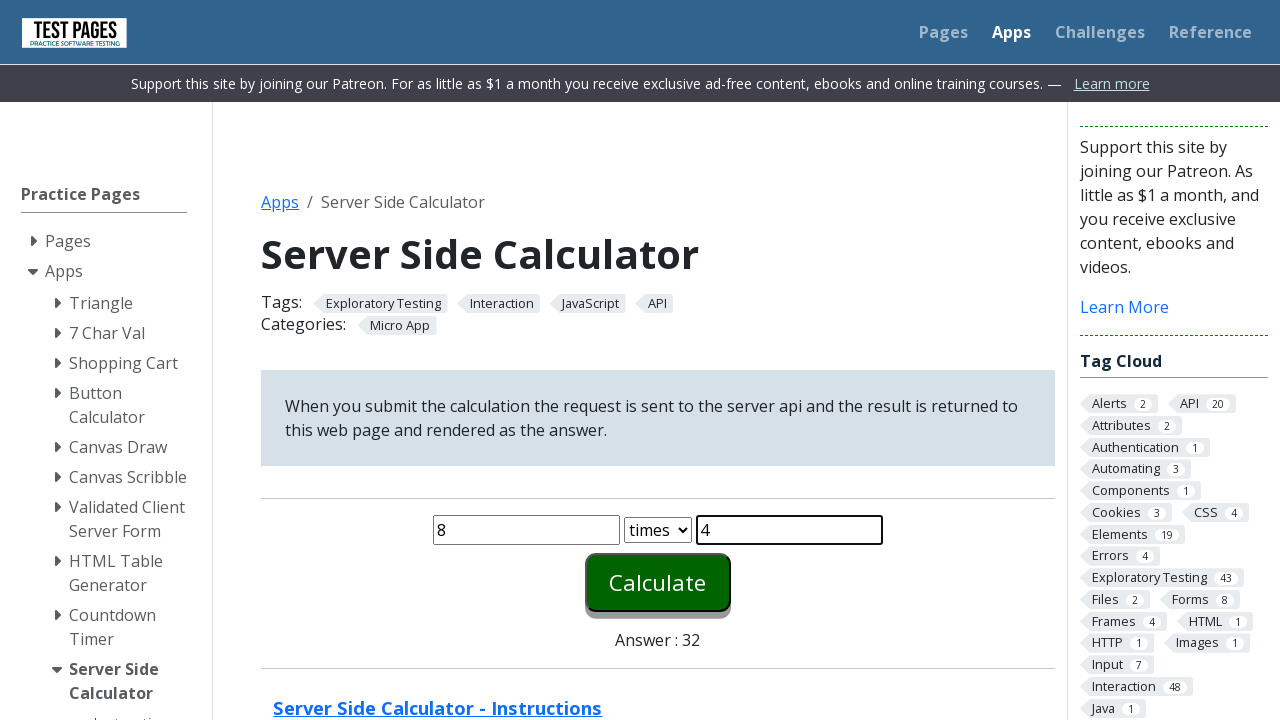

Selected operation: divide on #function
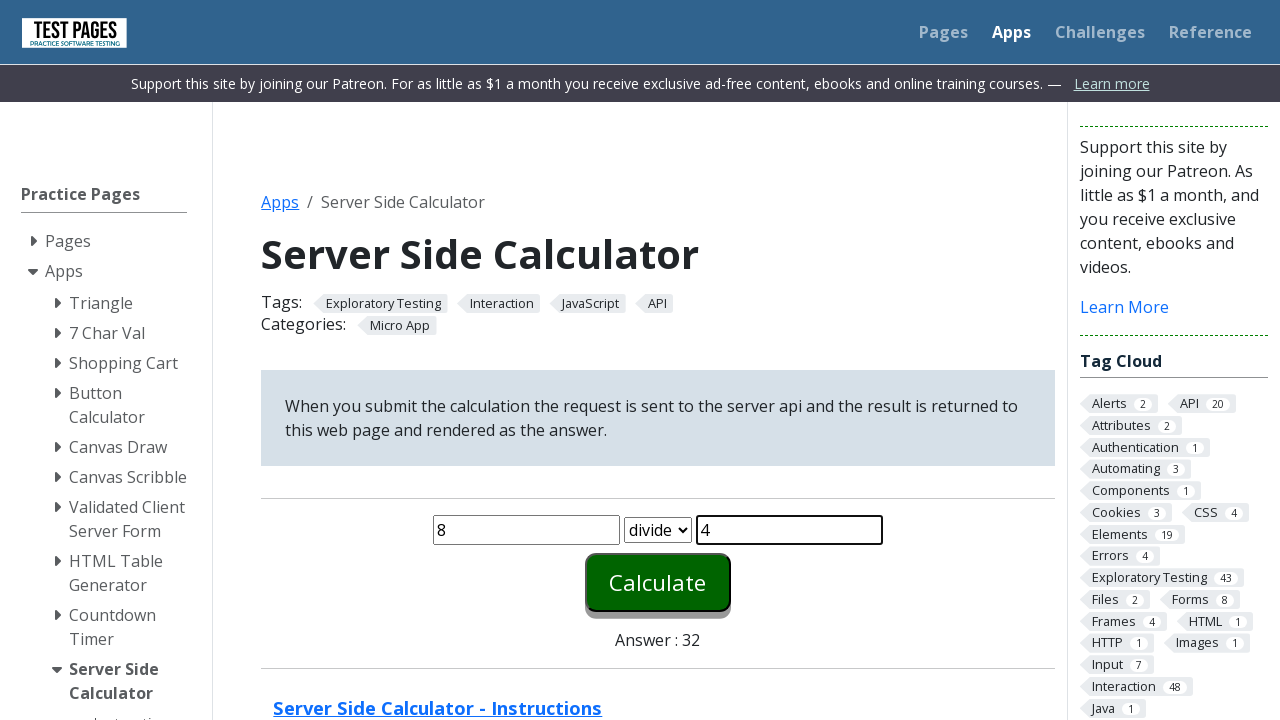

Clicked calculate button at (658, 582) on #calculate
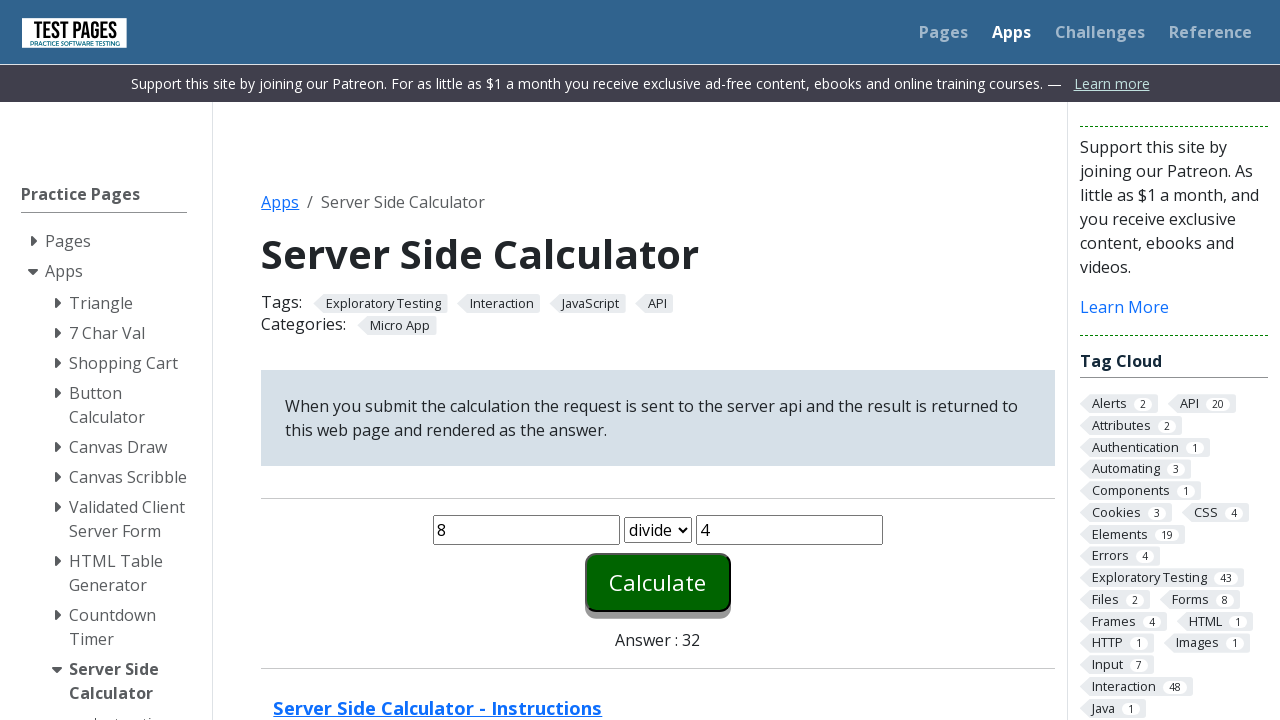

Answer element loaded
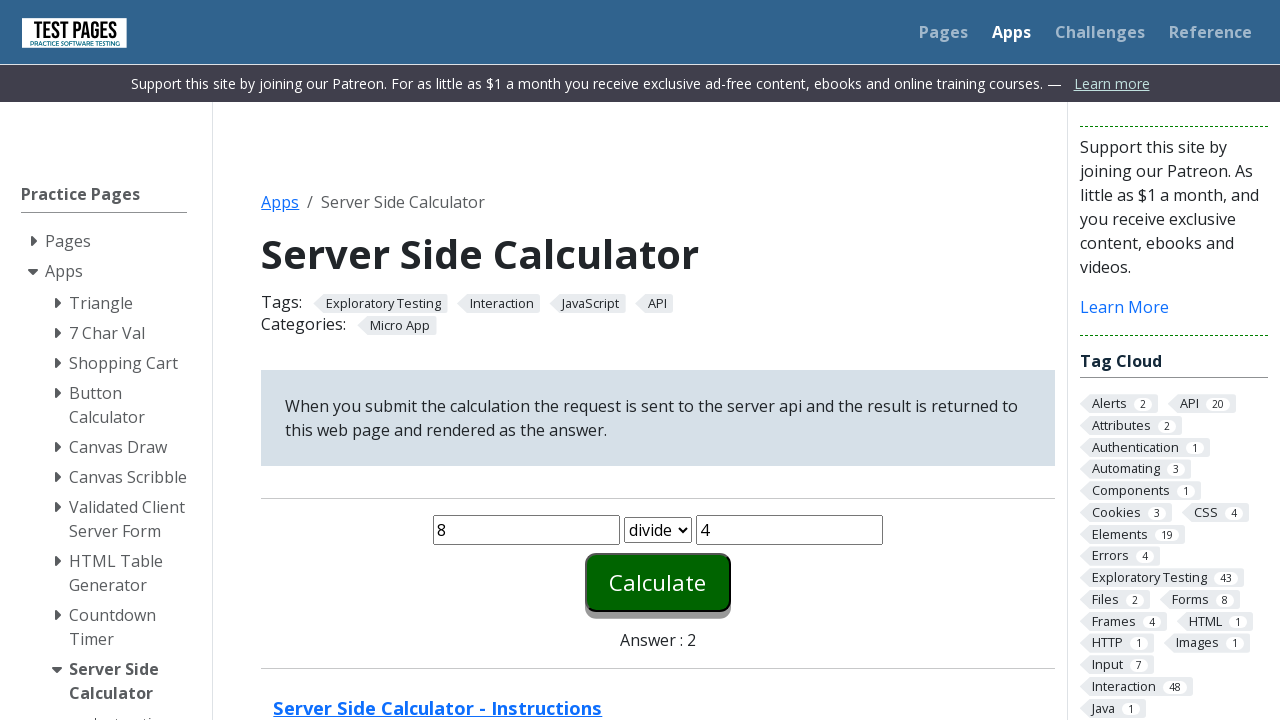

Retrieved answer: 2
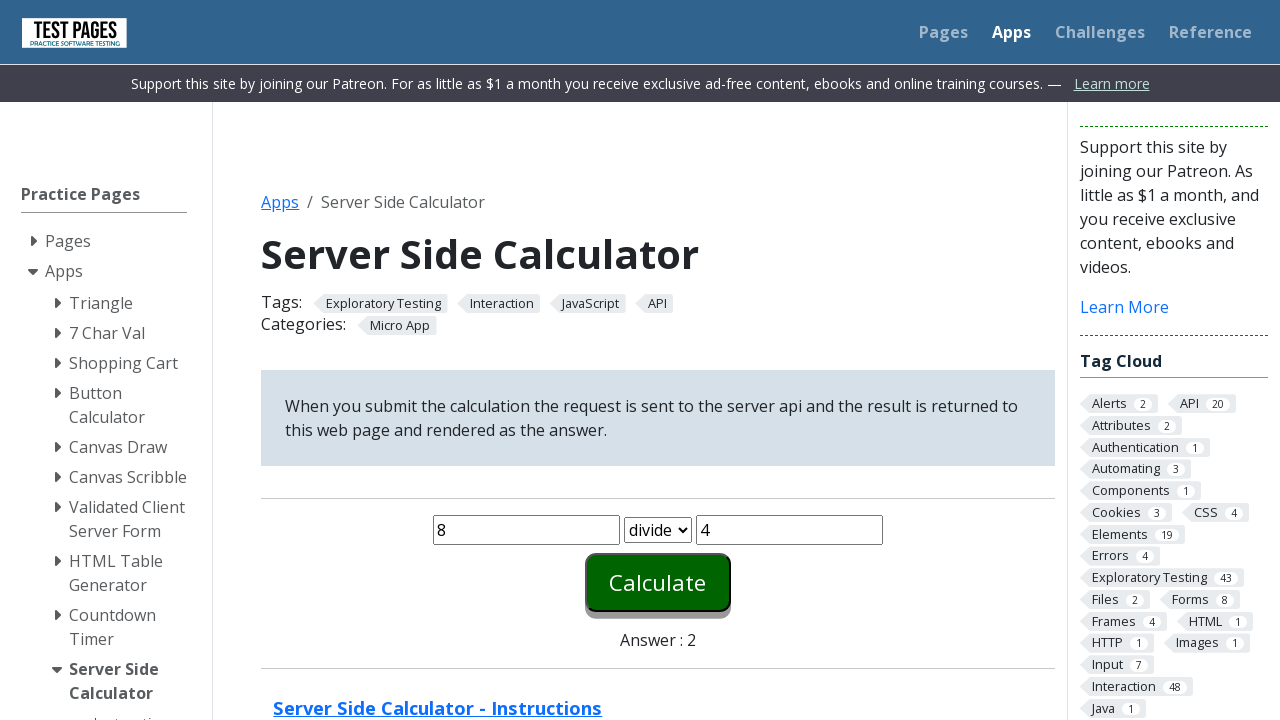

Verified result: divide operation (8 divide 4) = 2 ✓
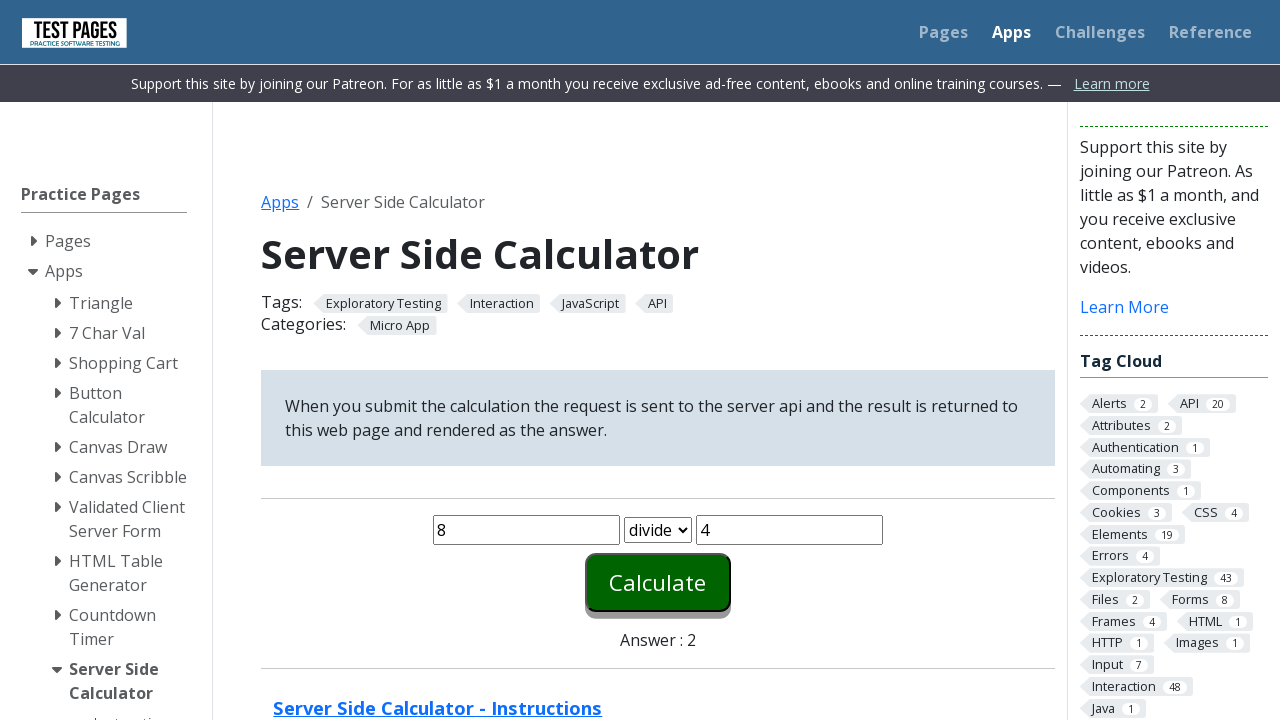

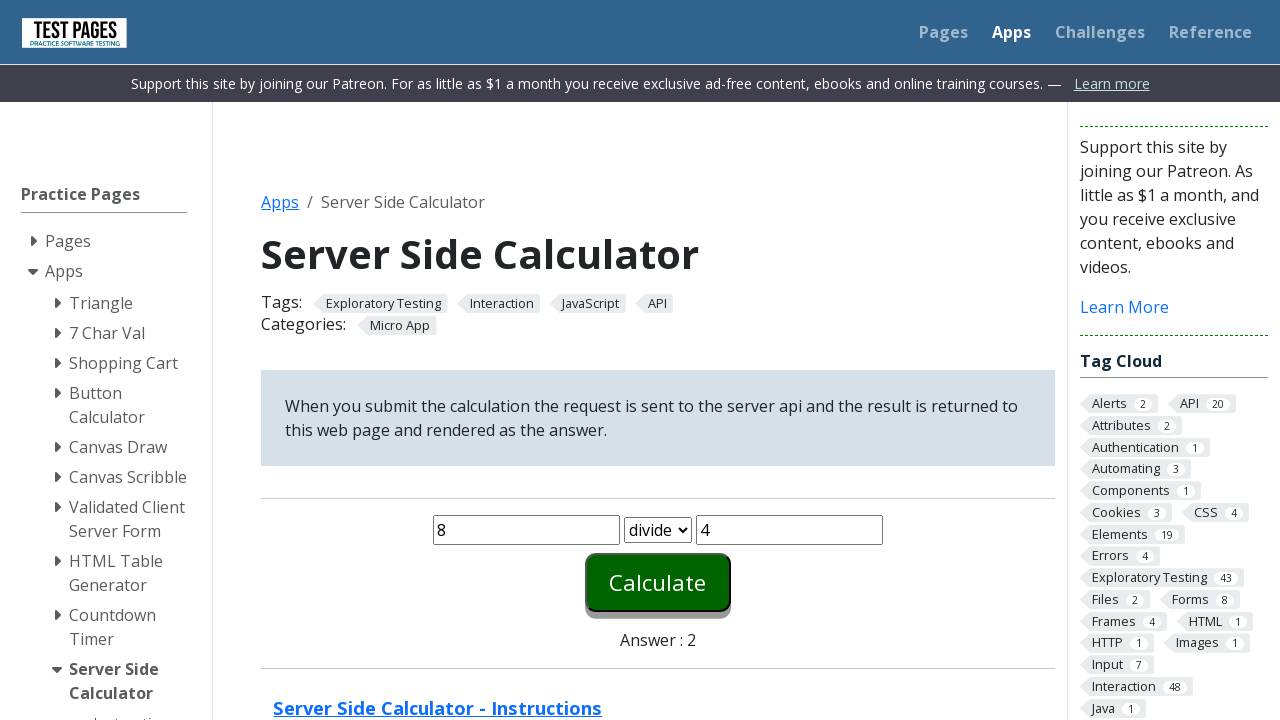